Tests browser navigation commands by navigating between two pages, going back, forward, and refreshing the page

Starting URL: https://demo.nopcommerce.com/

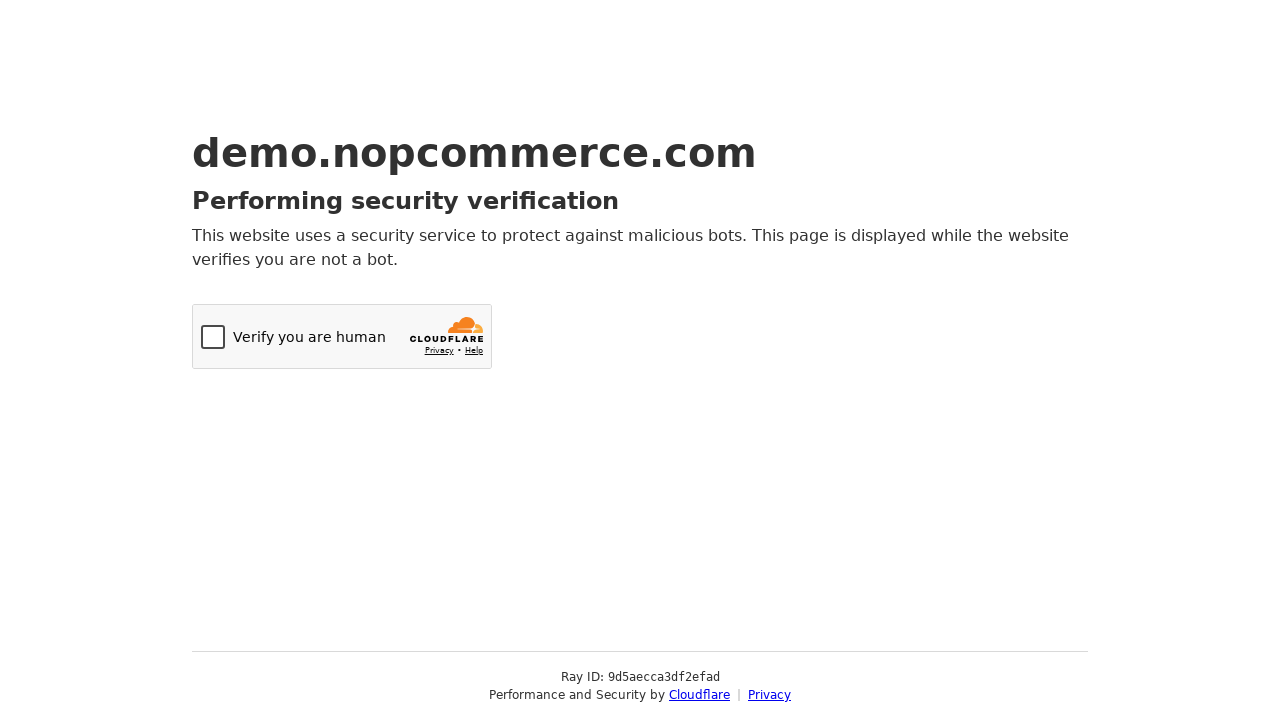

Navigated to Orange HRM demo page
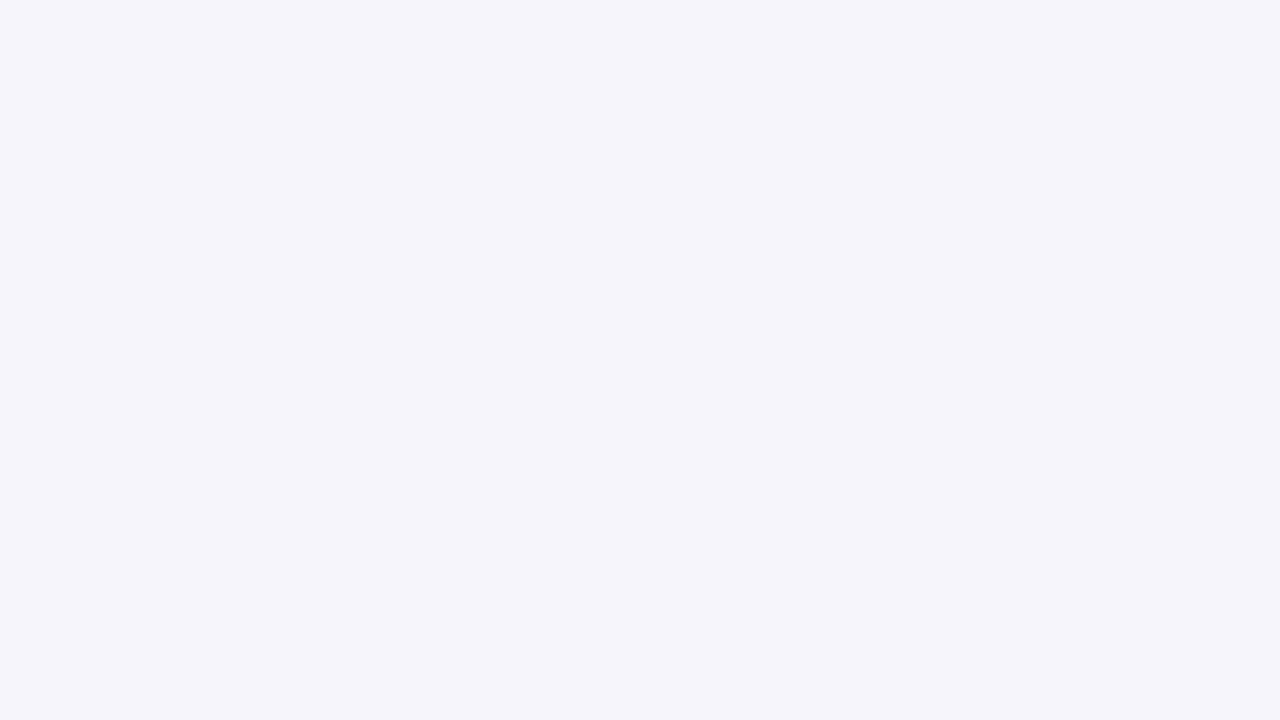

Navigated back to nopCommerce home page
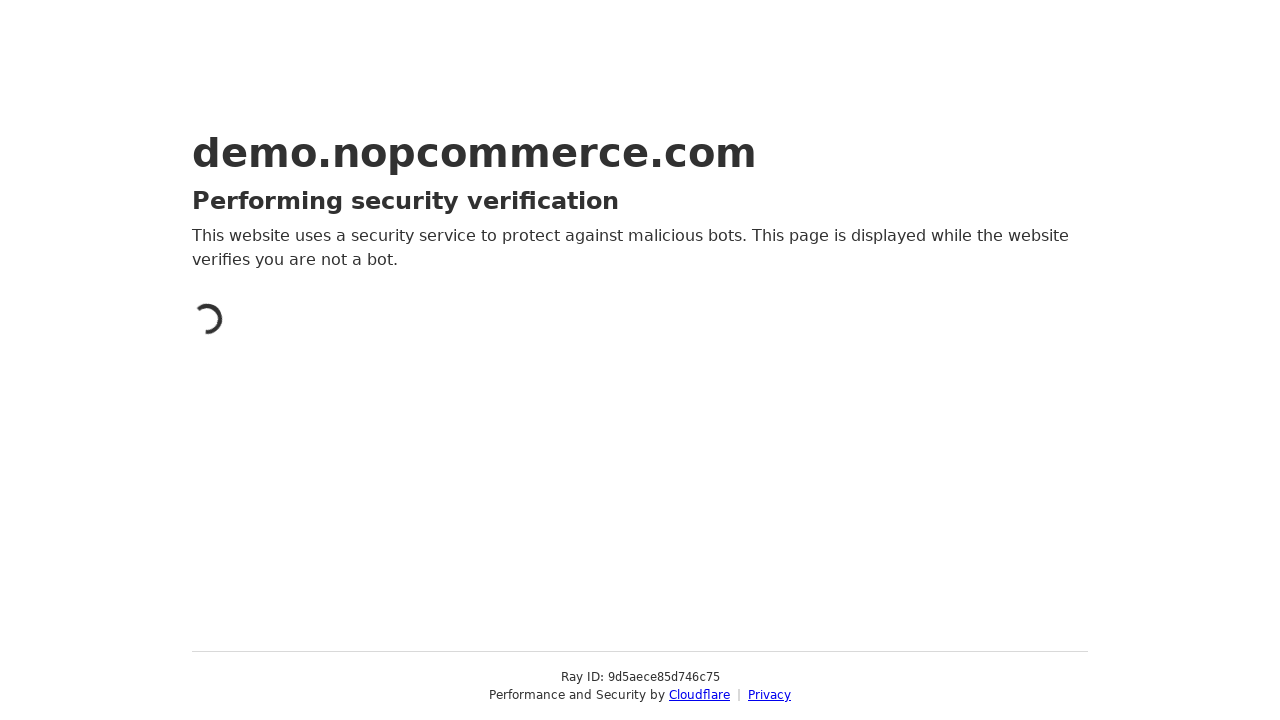

Navigated forward to Orange HRM demo page
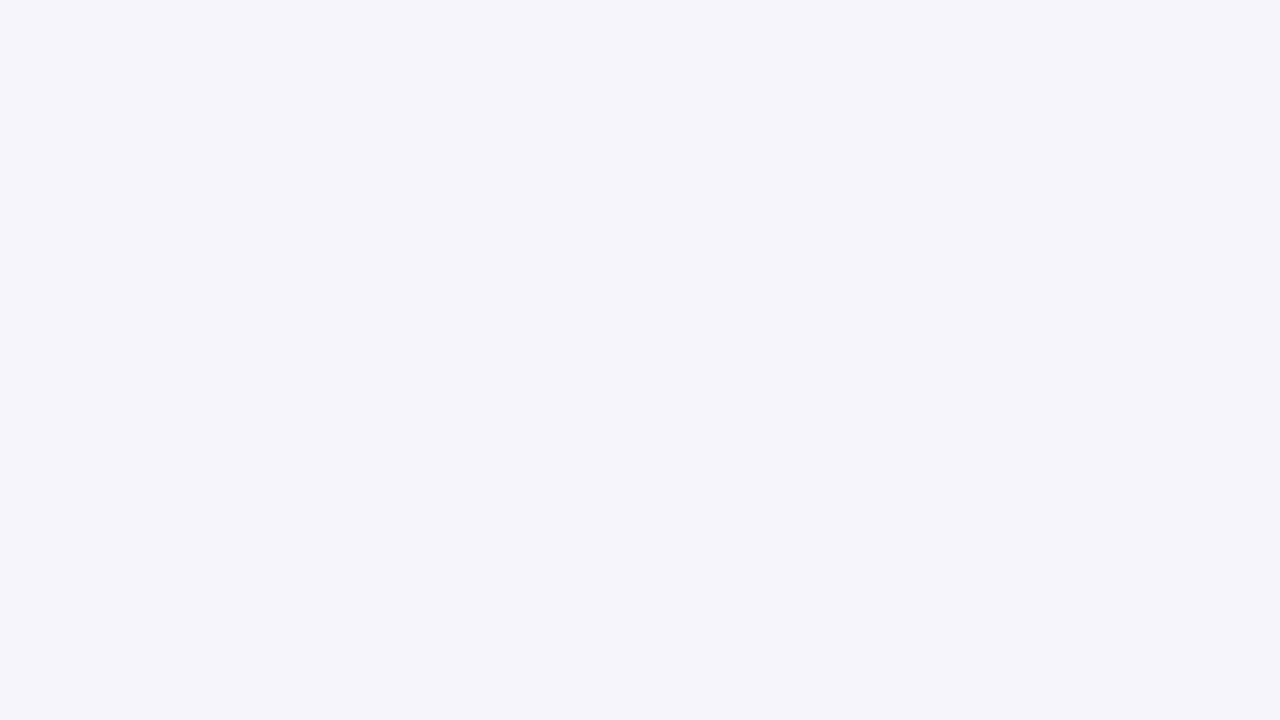

Refreshed the current page
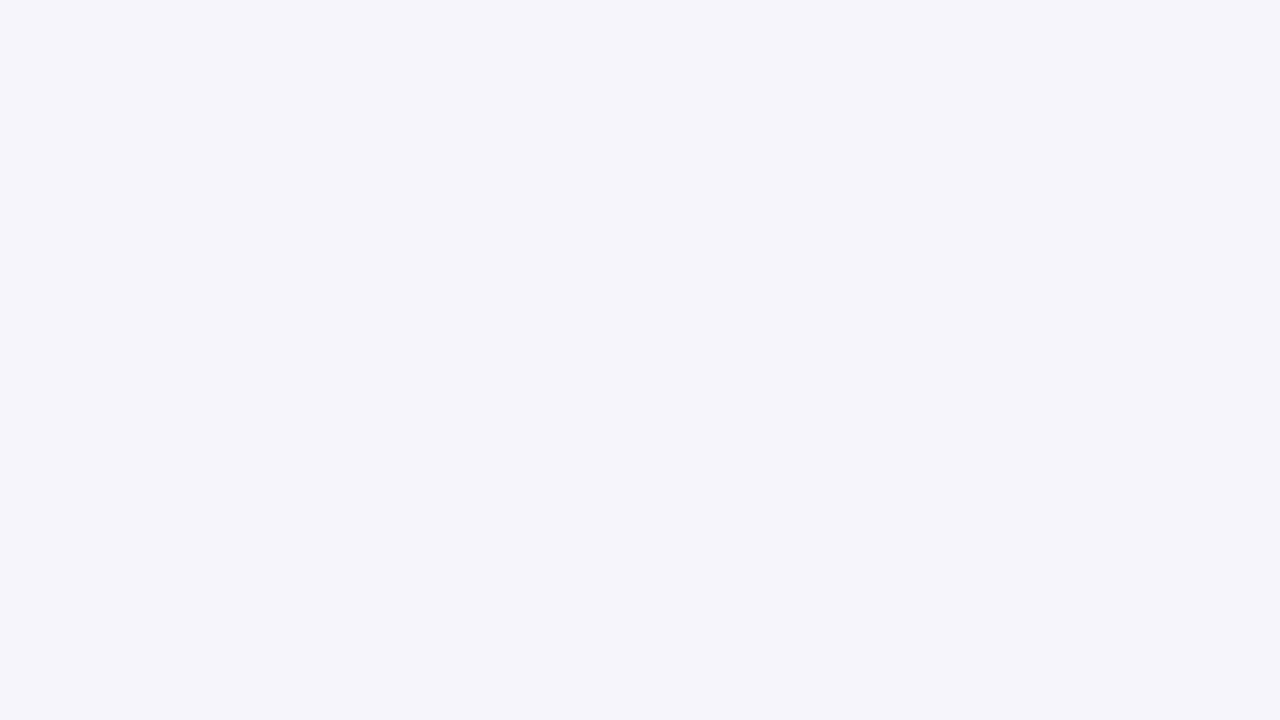

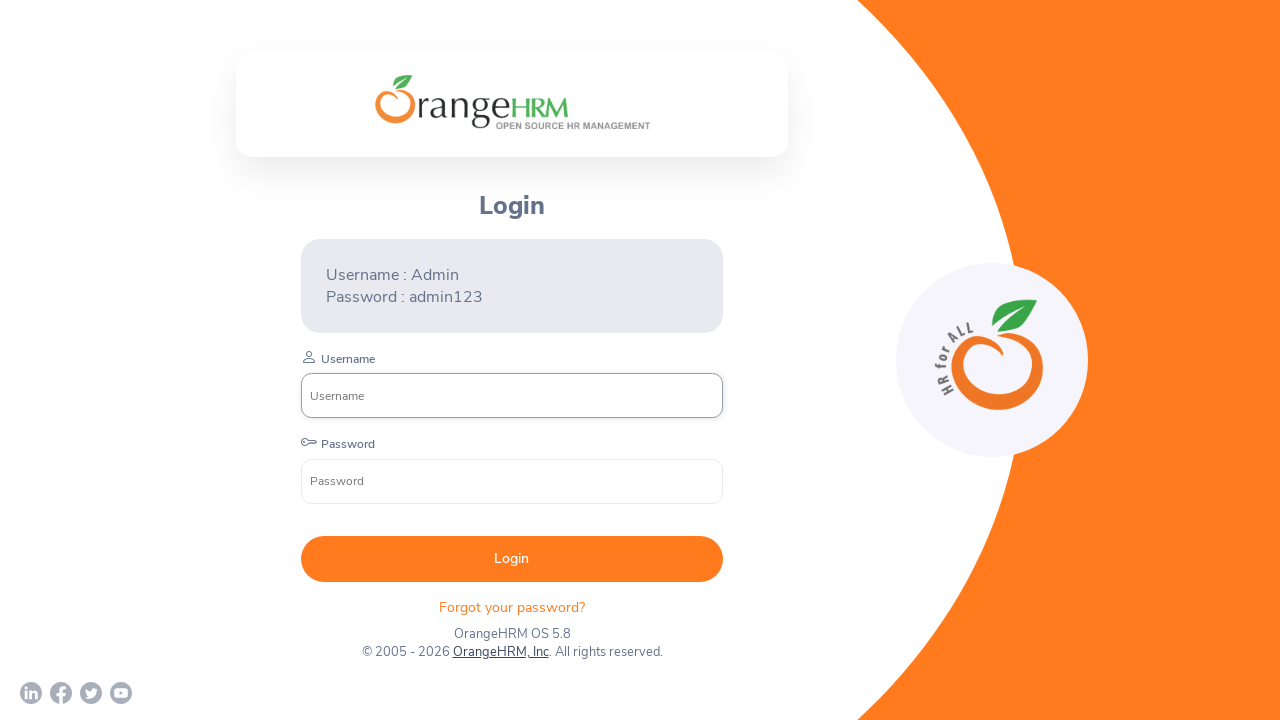